Tests navigation to the Video Igre (video games) product category and verifies the correct URL

Starting URL: https://www.wizardpc.ba/

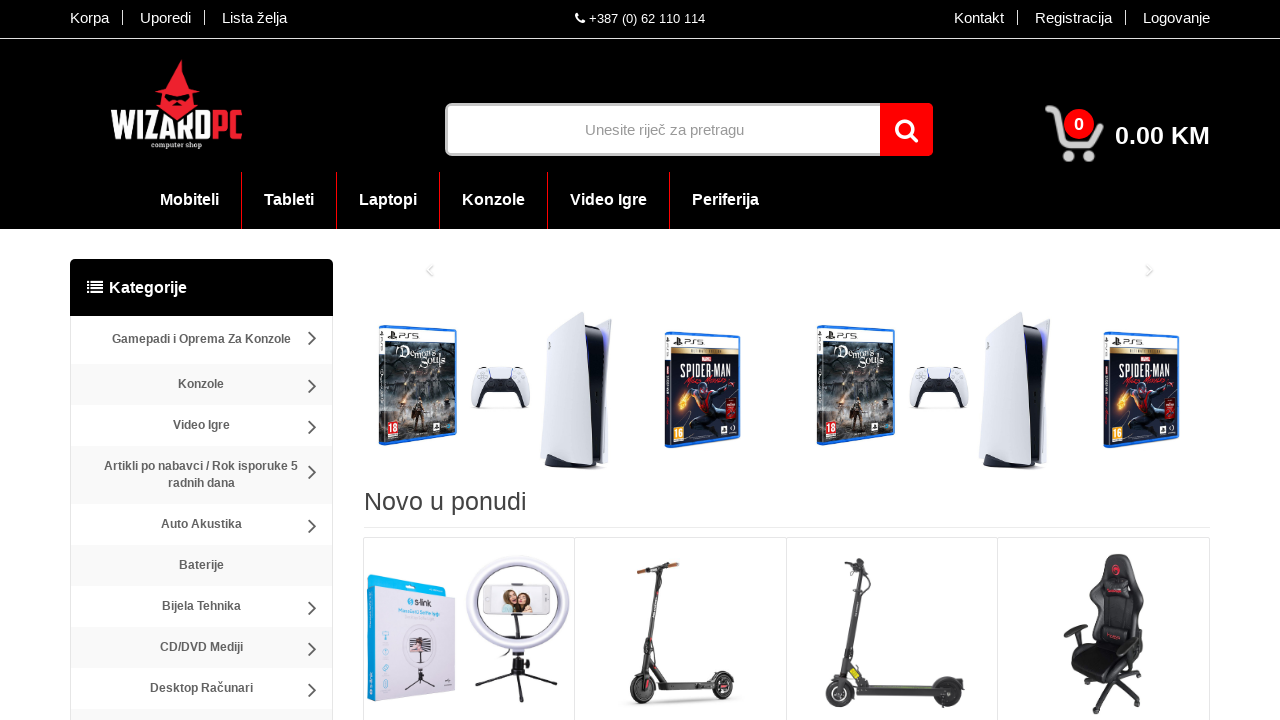

Clicked on Video Igre (video games) category link at (609, 199) on text=Video Igre
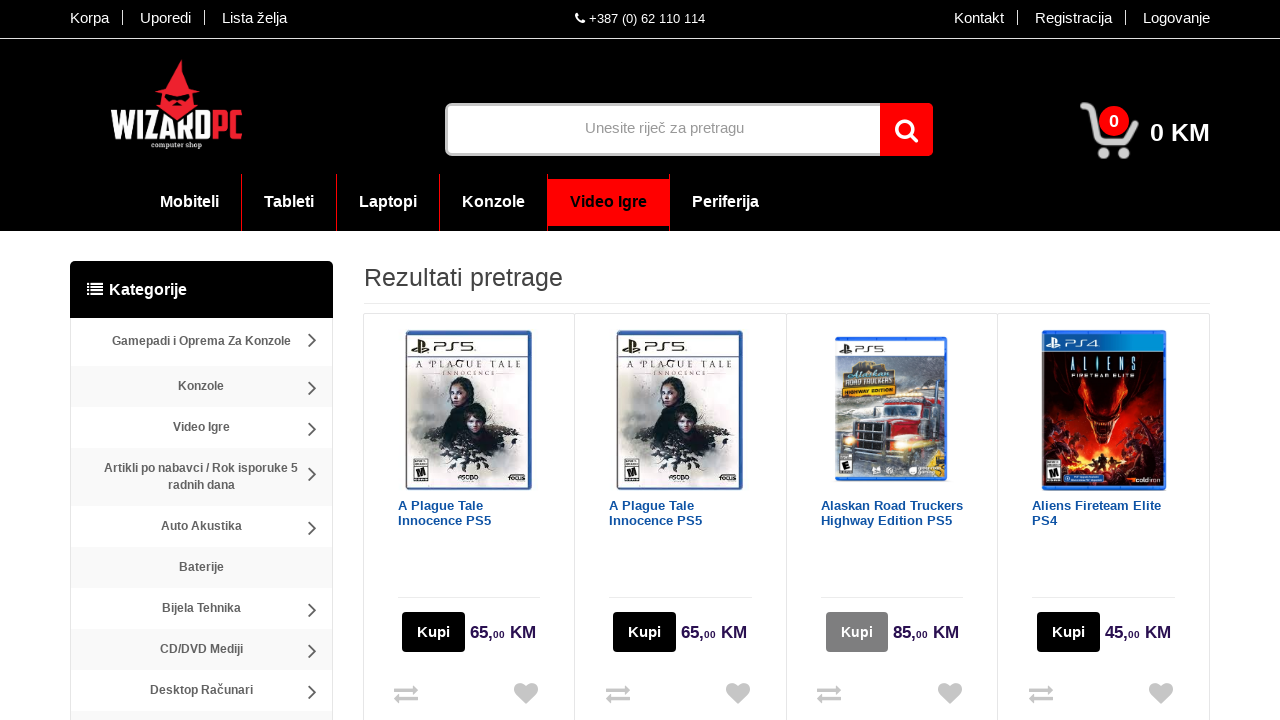

Video Igre category page loaded with correct URL (search.php?CatID=16)
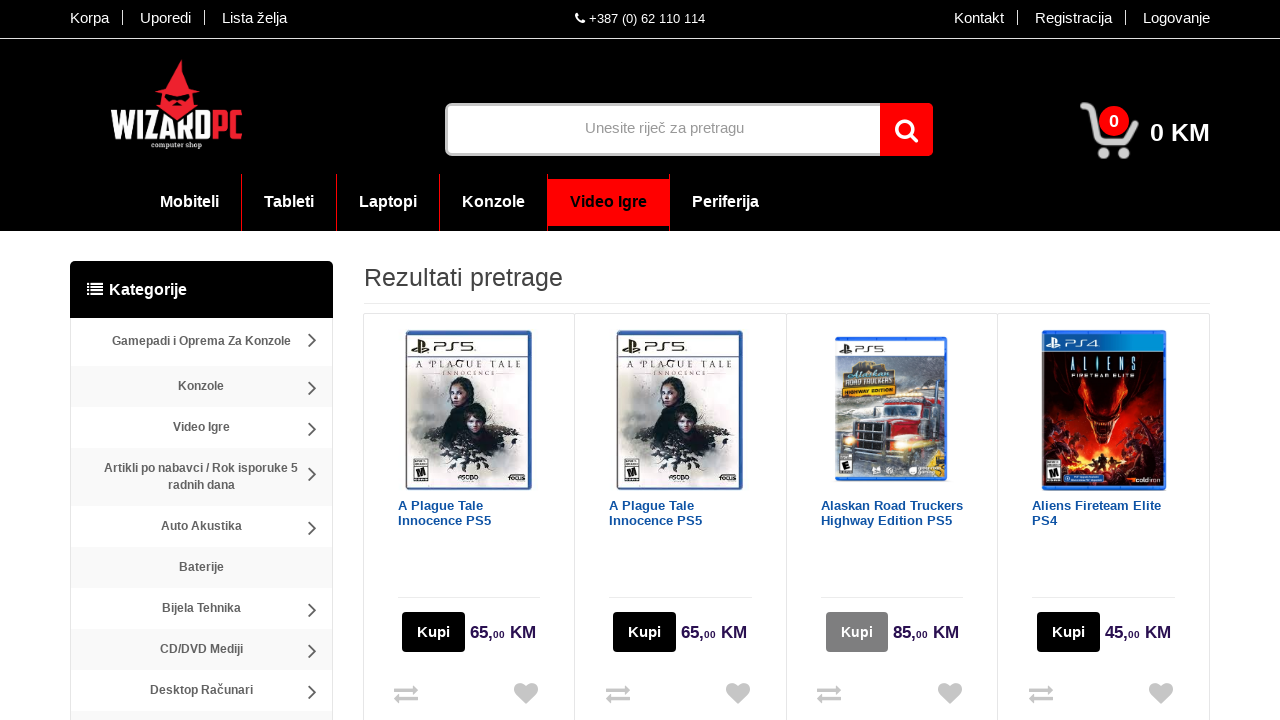

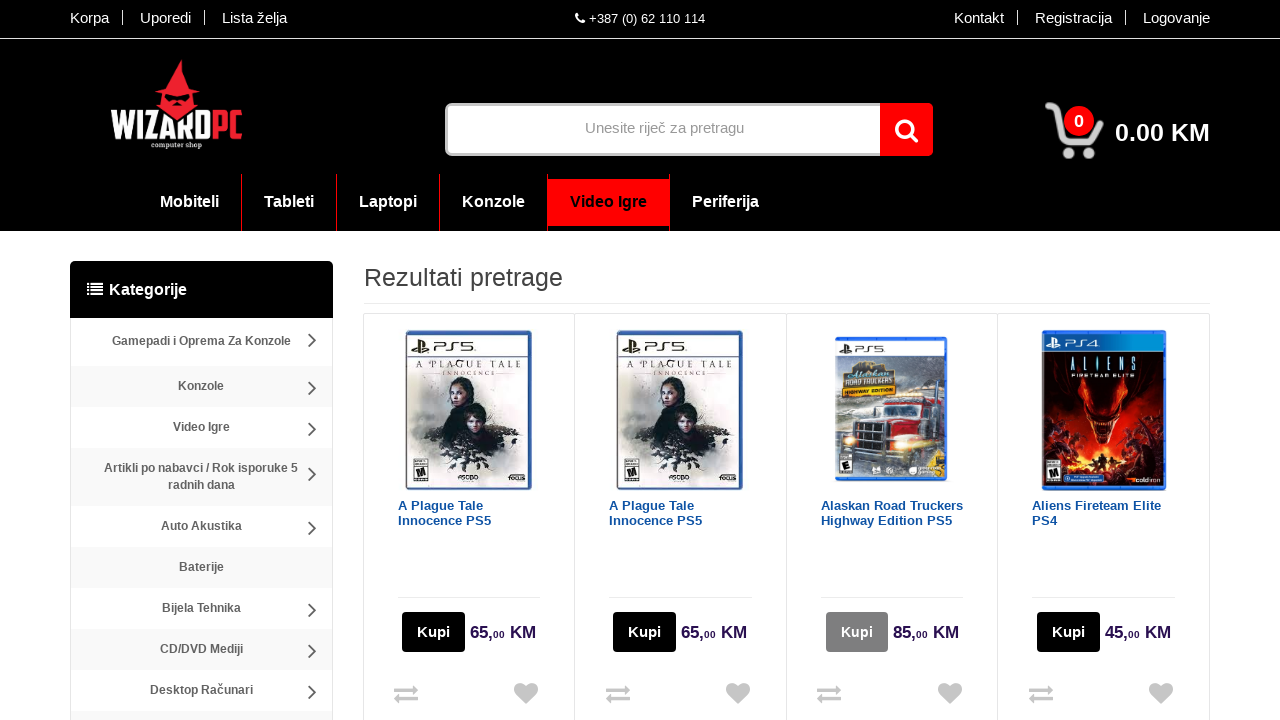